Tests navigating to Top Lists then Top Hits page and verifying the list loads

Starting URL: http://www.99-bottles-of-beer.net/

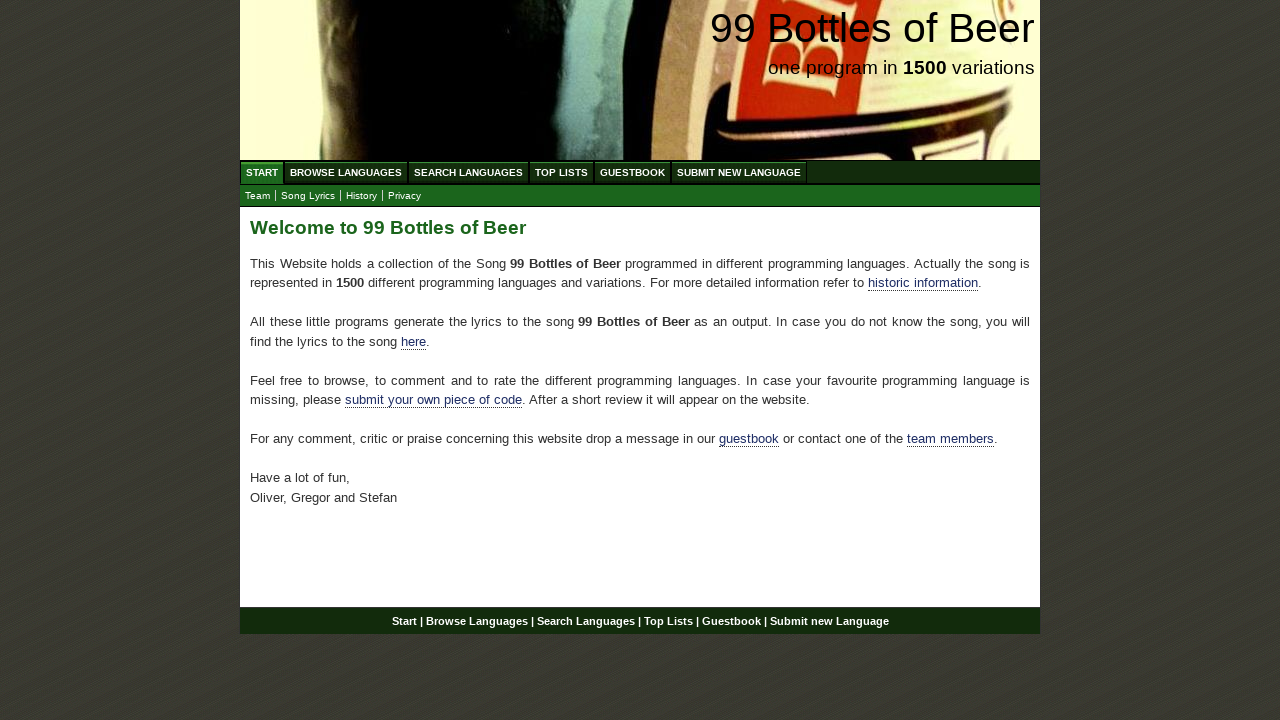

Clicked on Top Lists link at (562, 172) on text=Top Lists
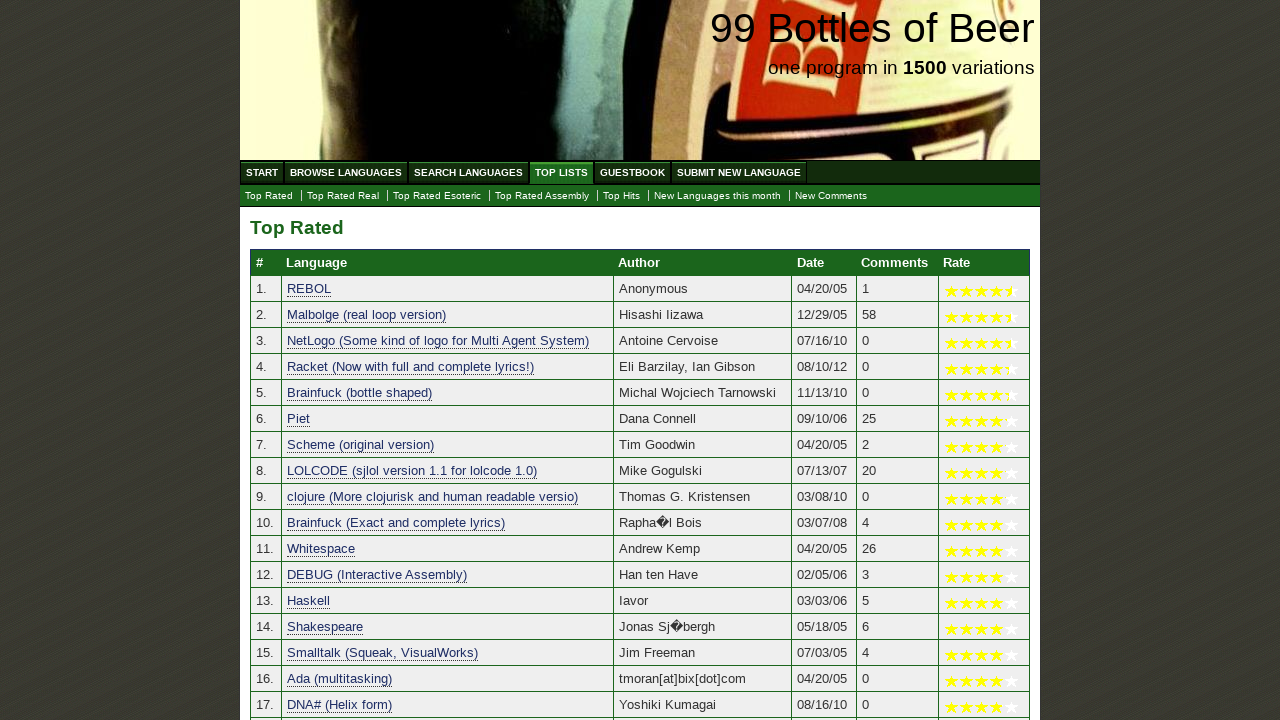

Clicked on Top Hits link at (622, 196) on text=Top Hits
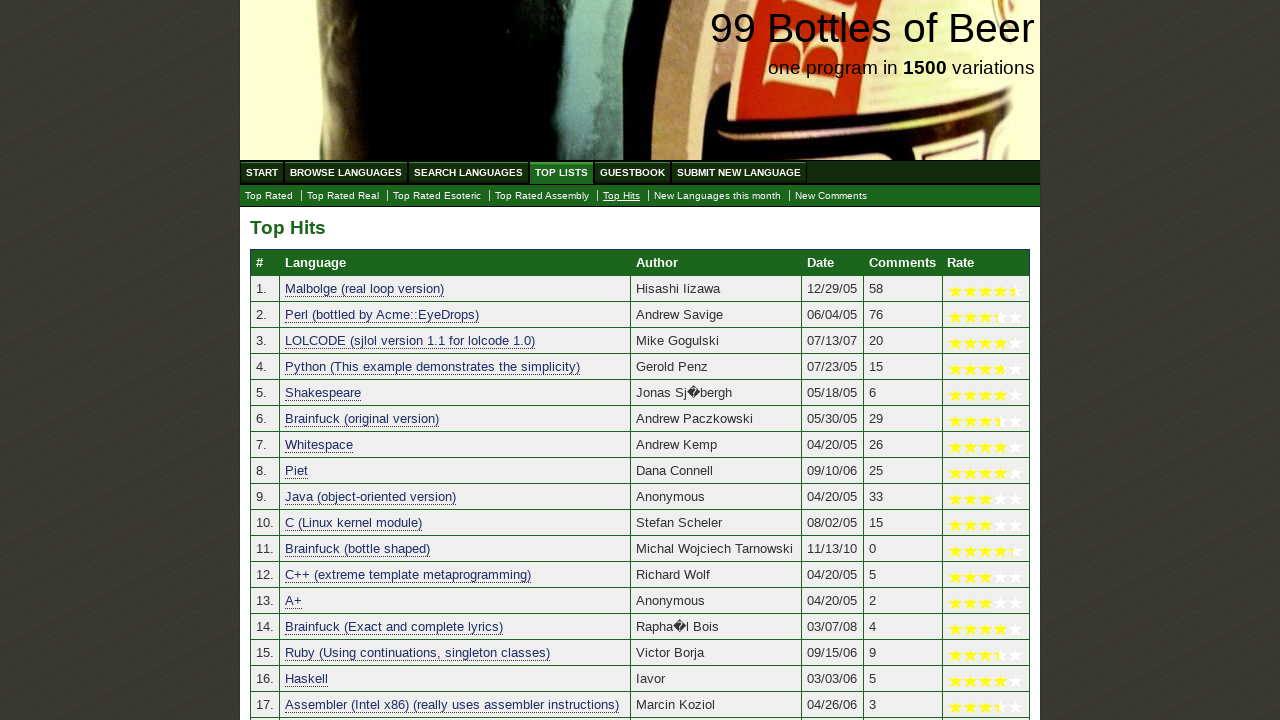

Language list loaded on Top Hits page
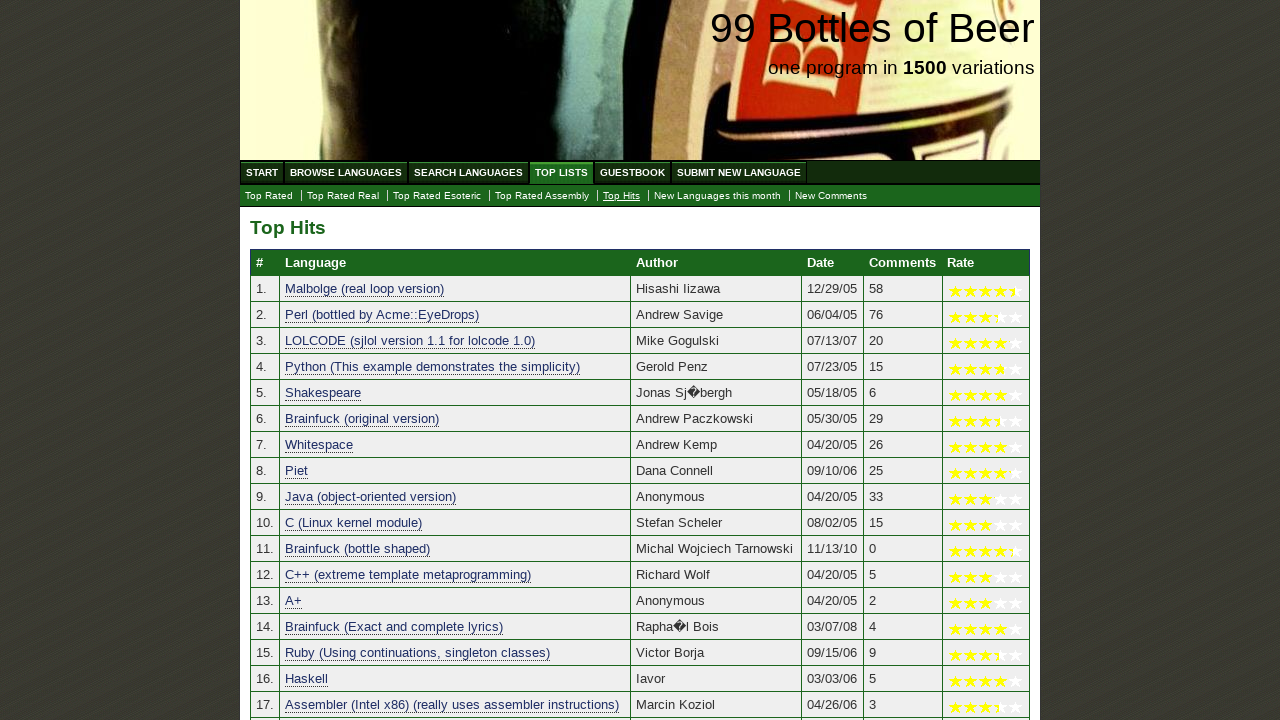

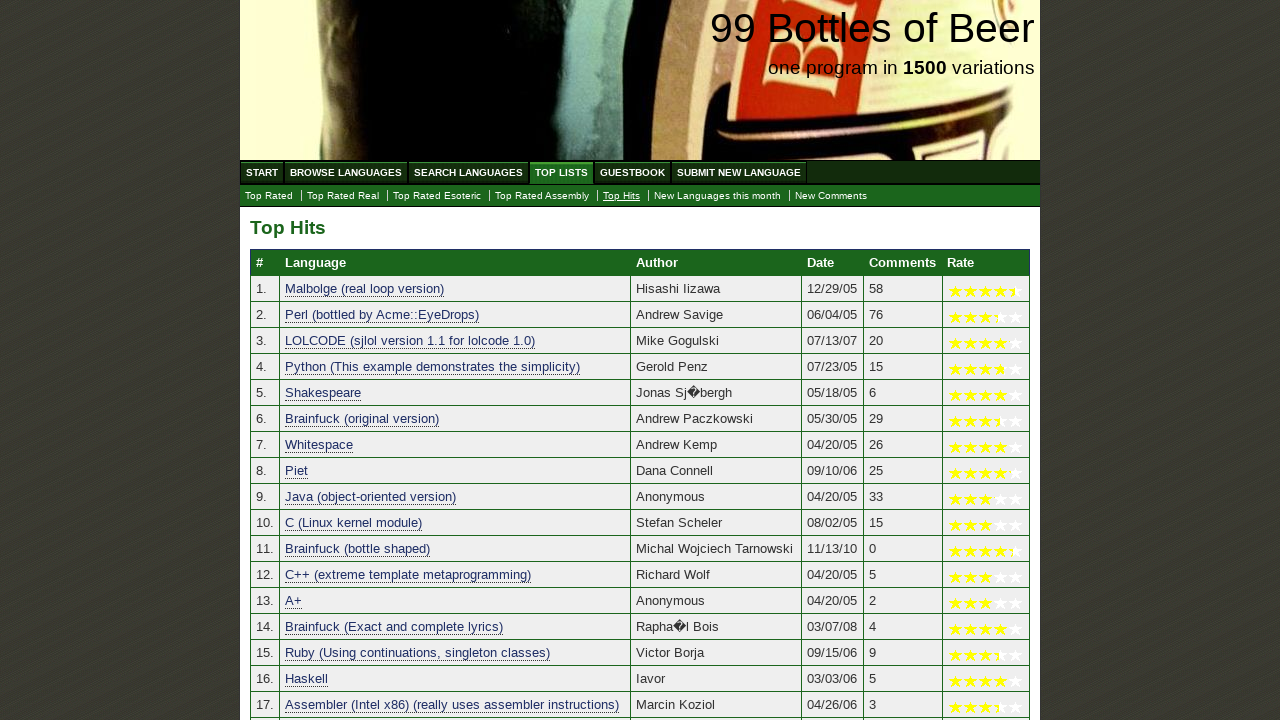